Tests registration form validation by submitting without first name field - verifies error message is displayed

Starting URL: https://www.sharelane.com/cgi-bin/register.py

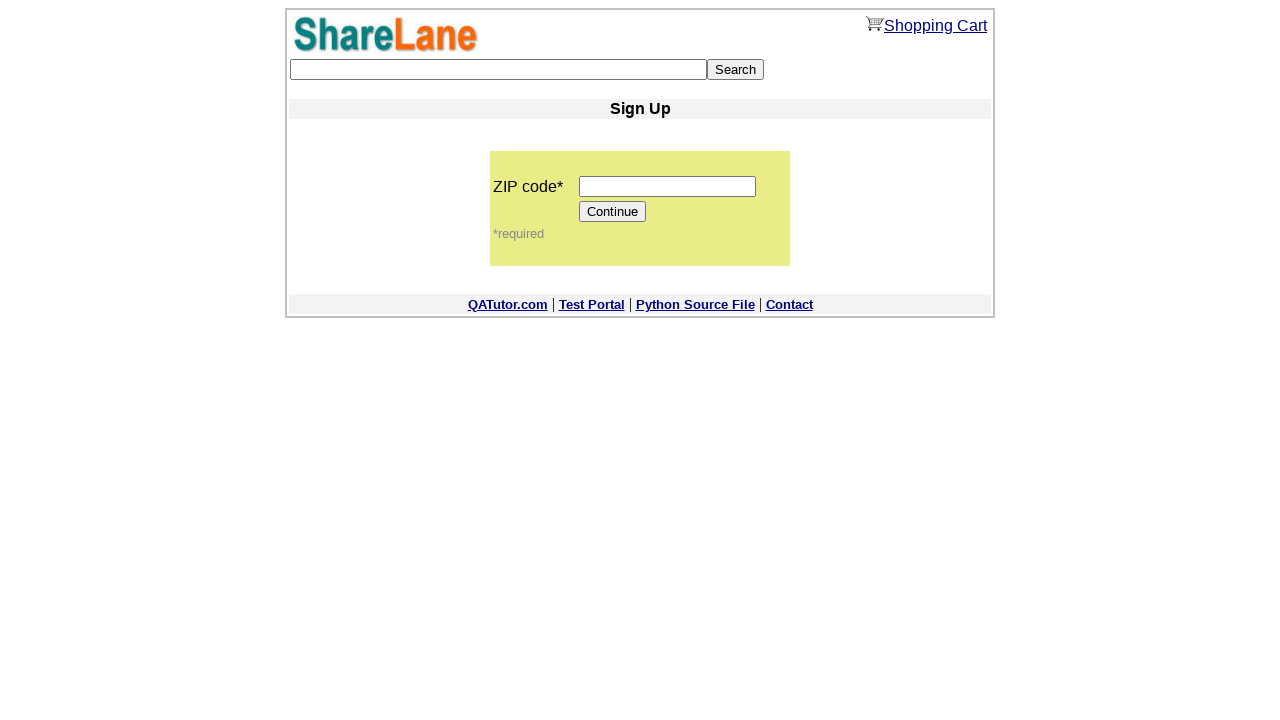

Filled zip code field with '12345' on input[name='zip_code']
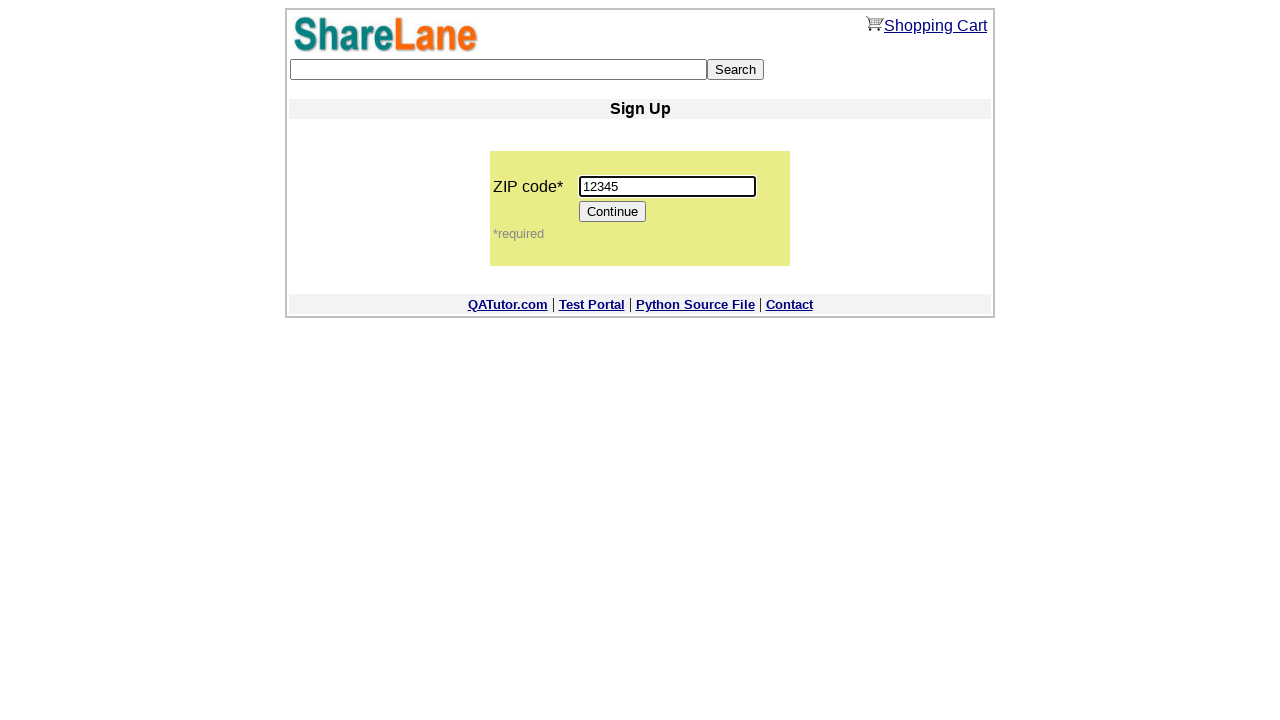

Clicked Continue button to proceed to registration form at (613, 212) on input[value='Continue']
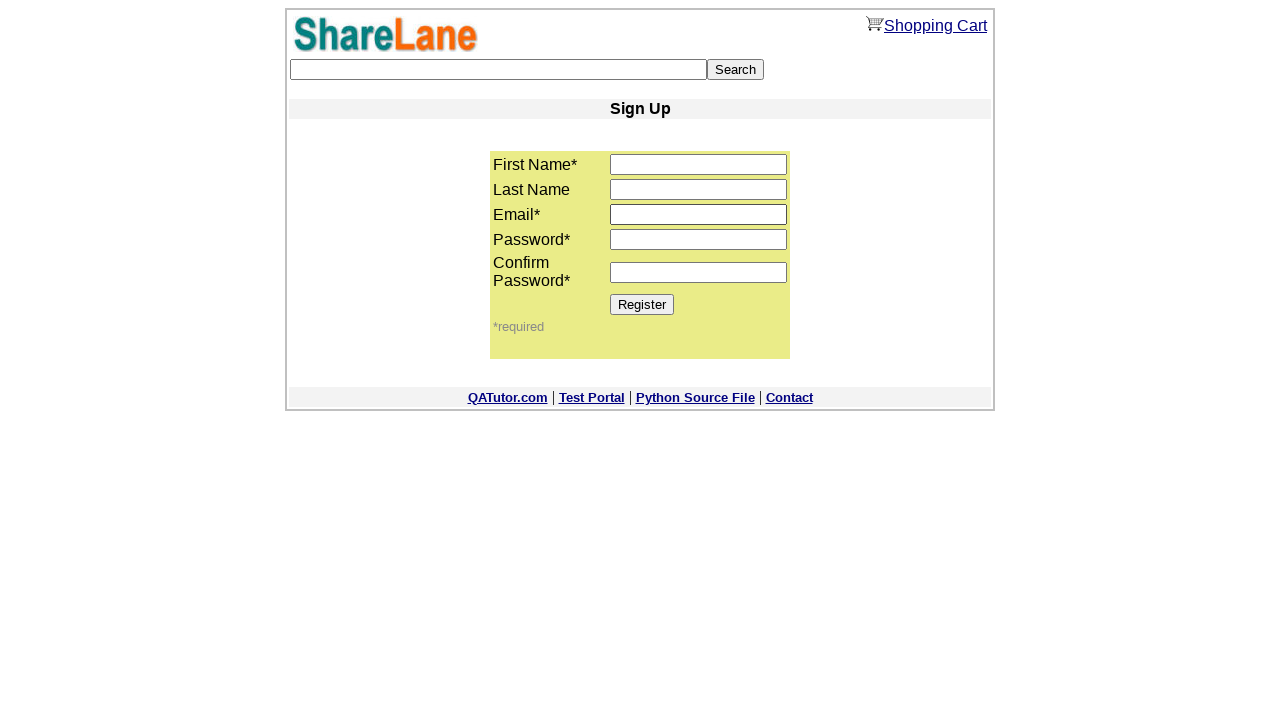

Filled email field with 'noname_test@mail.ru' on input[name='email']
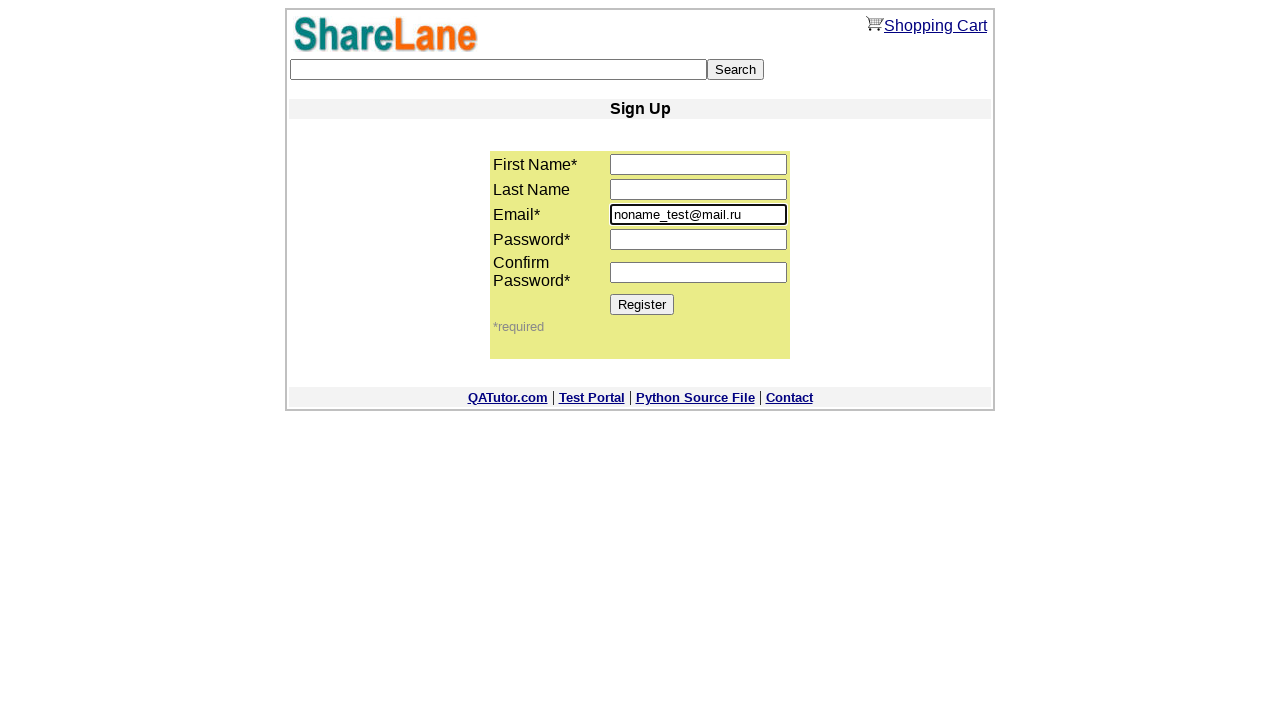

Filled password field with 'TestPass456' on input[name='password1']
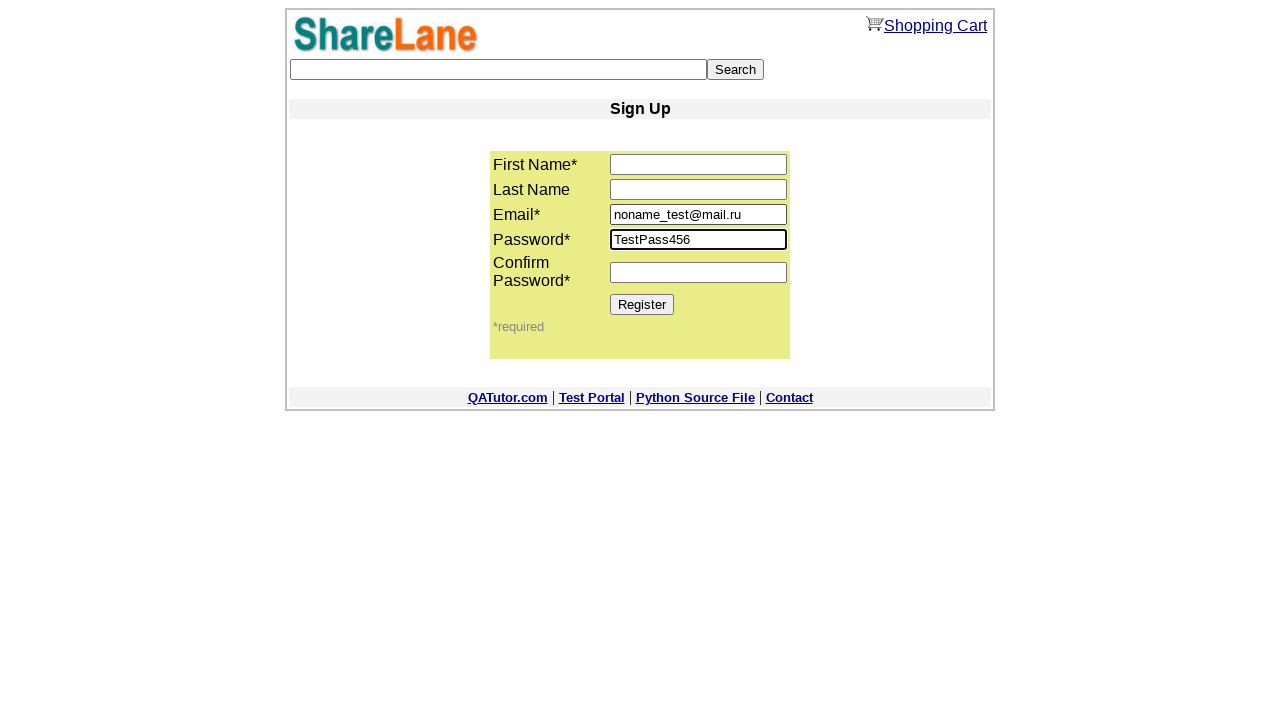

Filled password confirmation field with 'TestPass456' on input[name='password2']
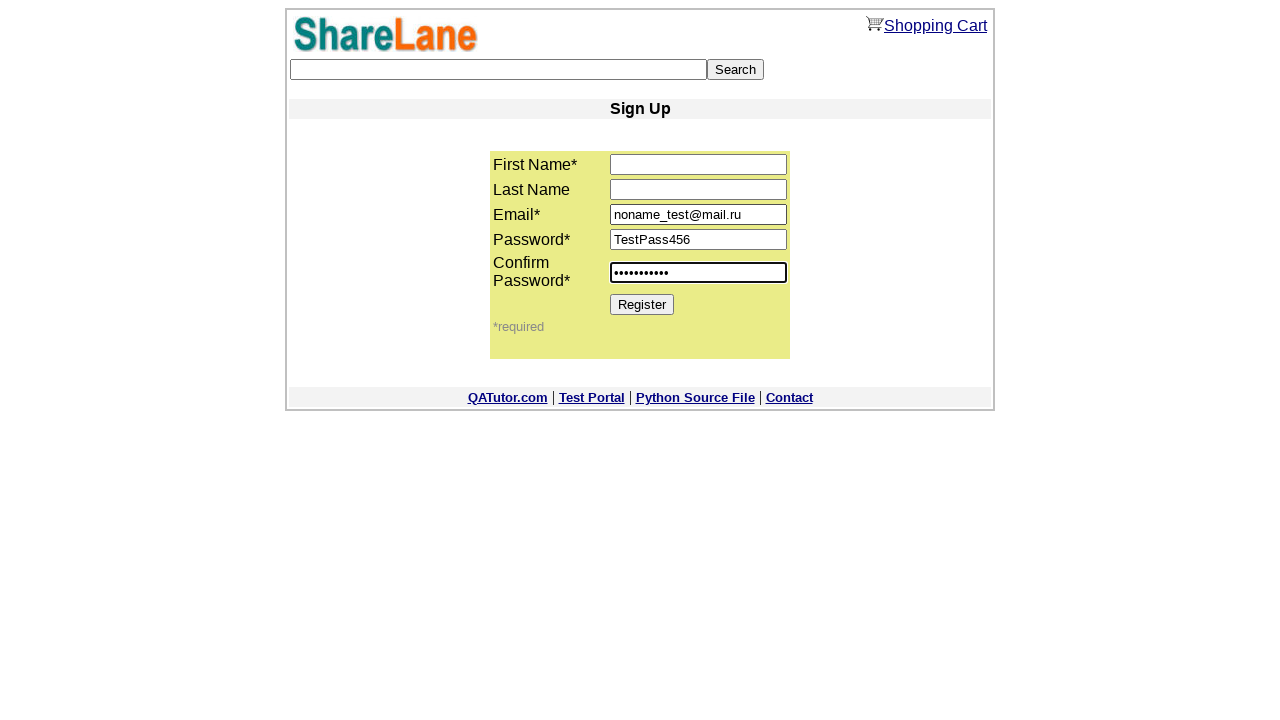

Clicked Register button to submit form without first name at (642, 304) on [value='Register']
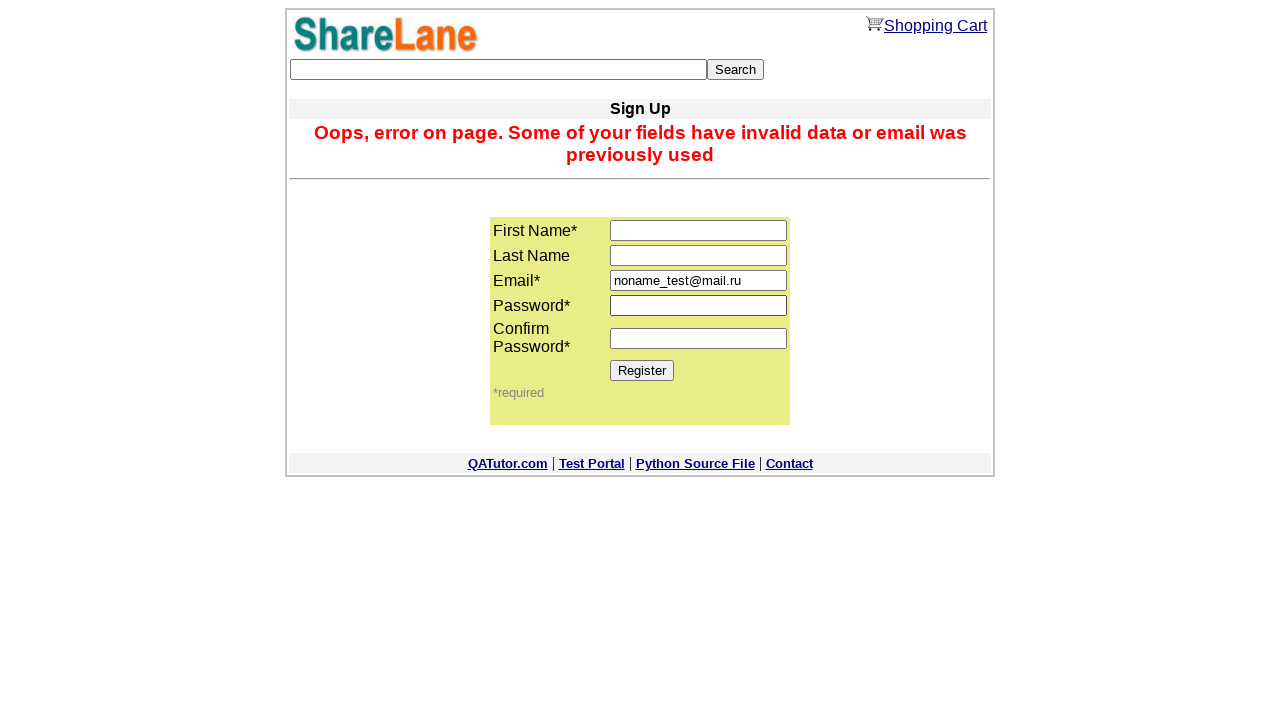

Error message displayed confirming first name validation failed
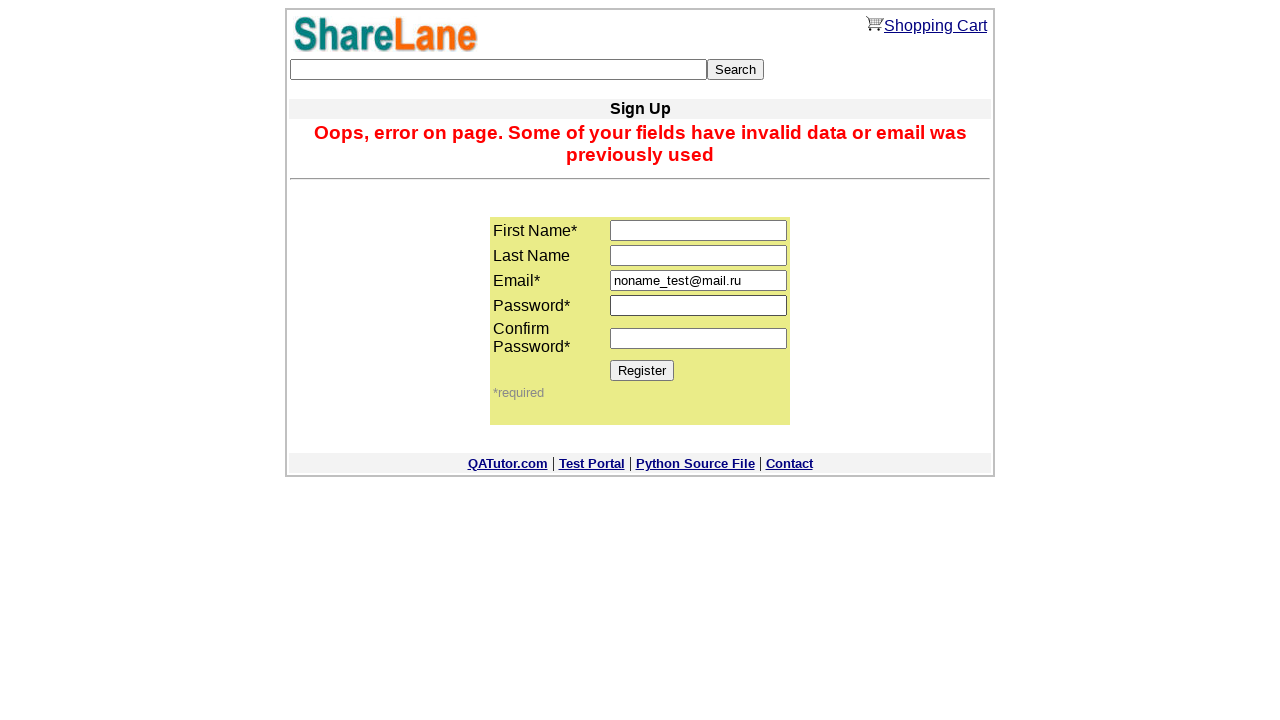

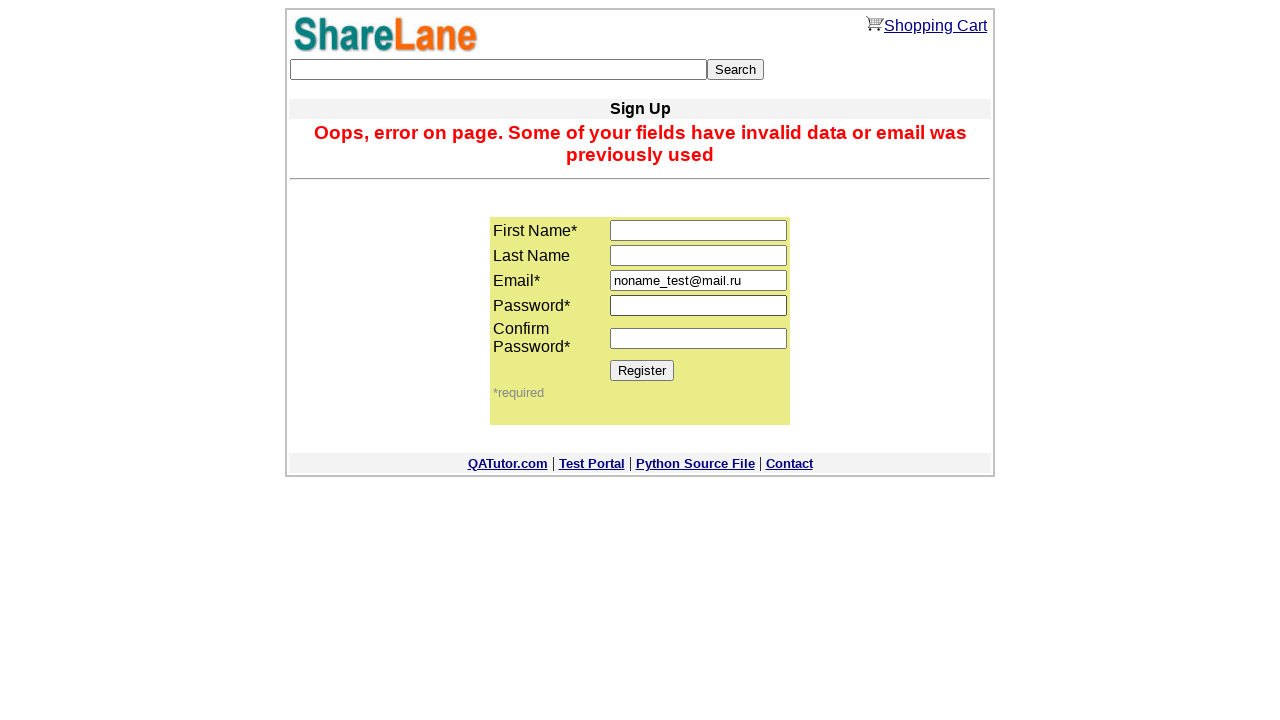